Tests a math challenge form by reading a value from the page, calculating a mathematical formula (log of absolute value of 12*sin(x)), filling in the answer, checking a checkbox, selecting a radio option, and submitting the form.

Starting URL: http://suninjuly.github.io/math.html

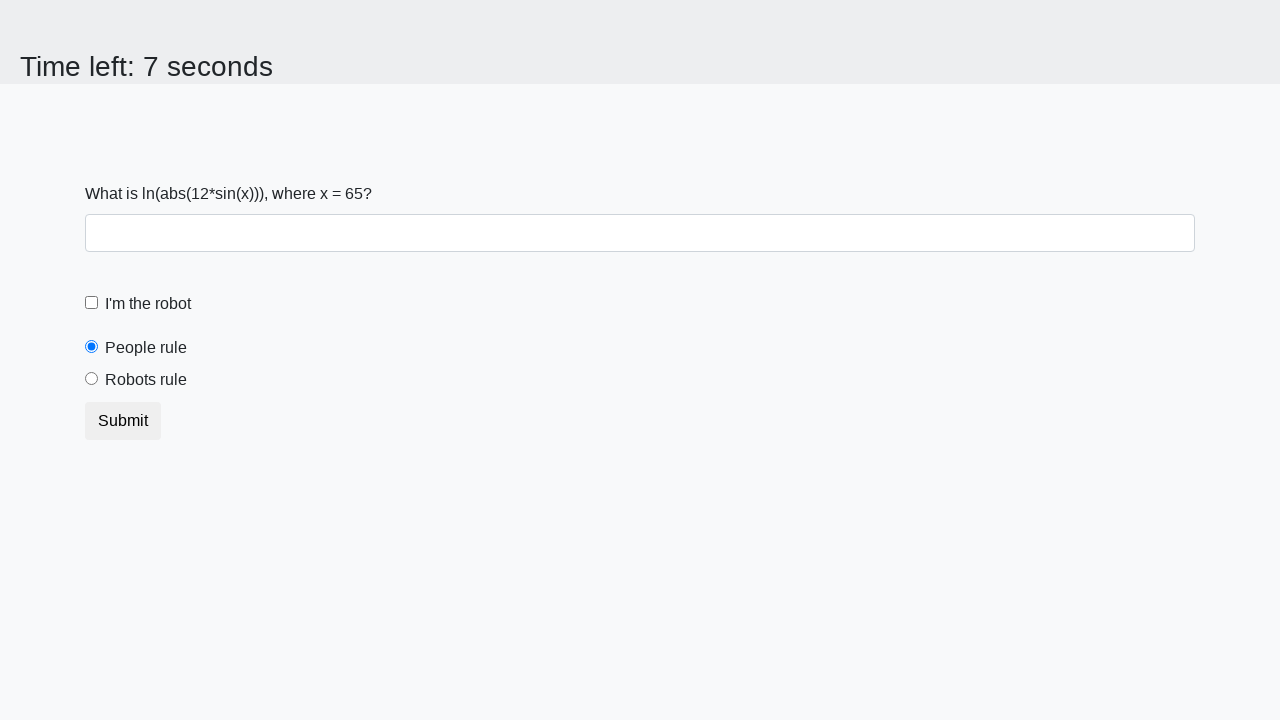

Located and read the x value from #input_value element
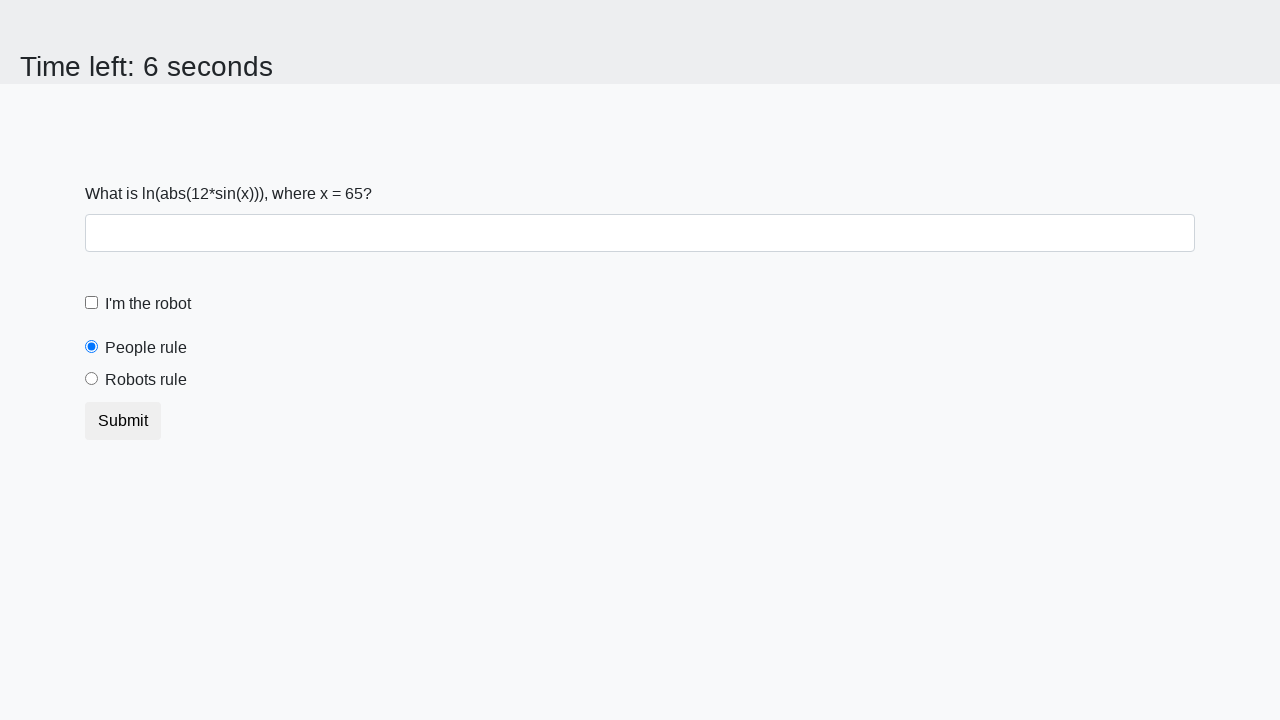

Calculated the math challenge answer using formula log(|12*sin(x)|)
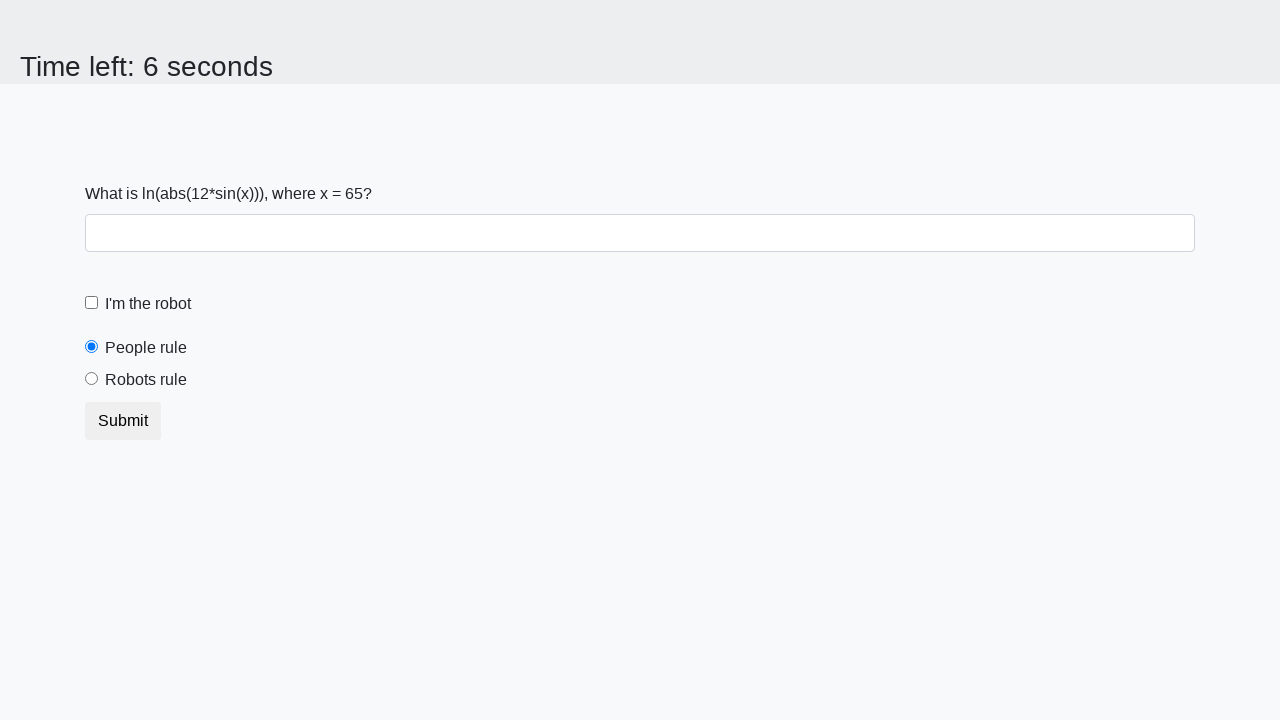

Filled the answer field with calculated value on #answer
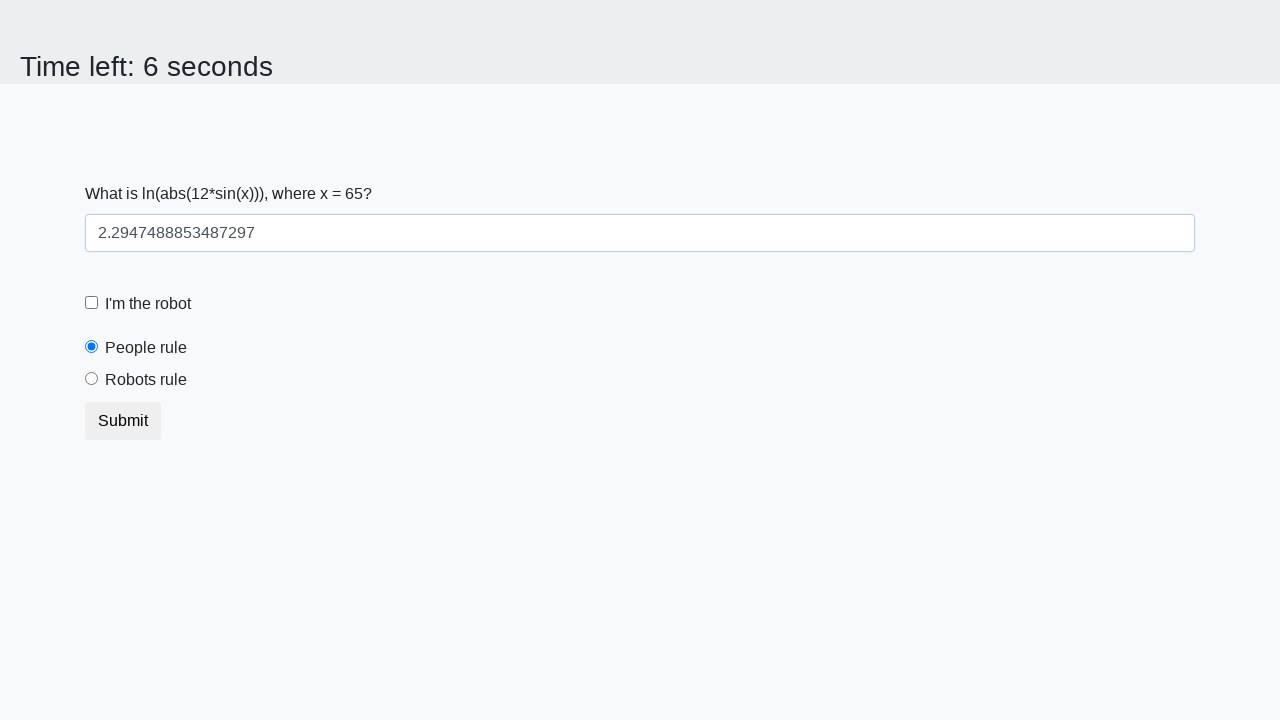

Checked the robot checkbox at (92, 303) on #robotCheckbox
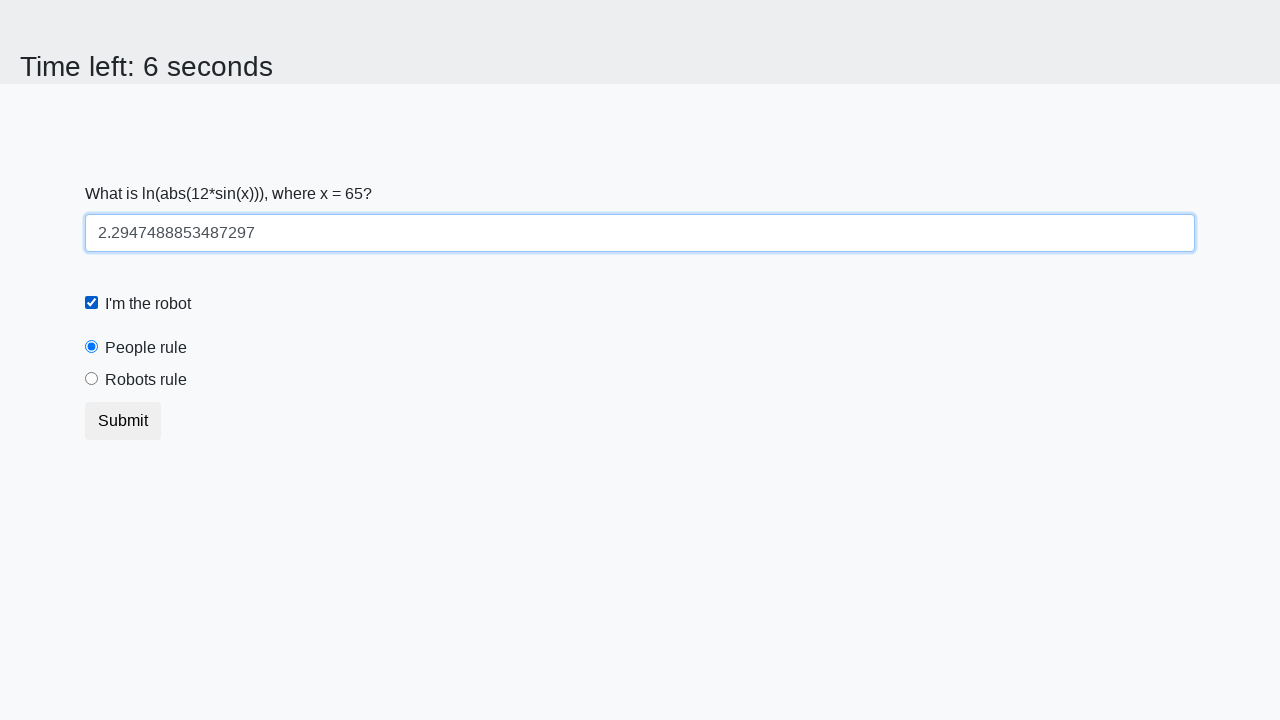

Selected the 'robotsRule' radio button option at (146, 380) on label[for='robotsRule']
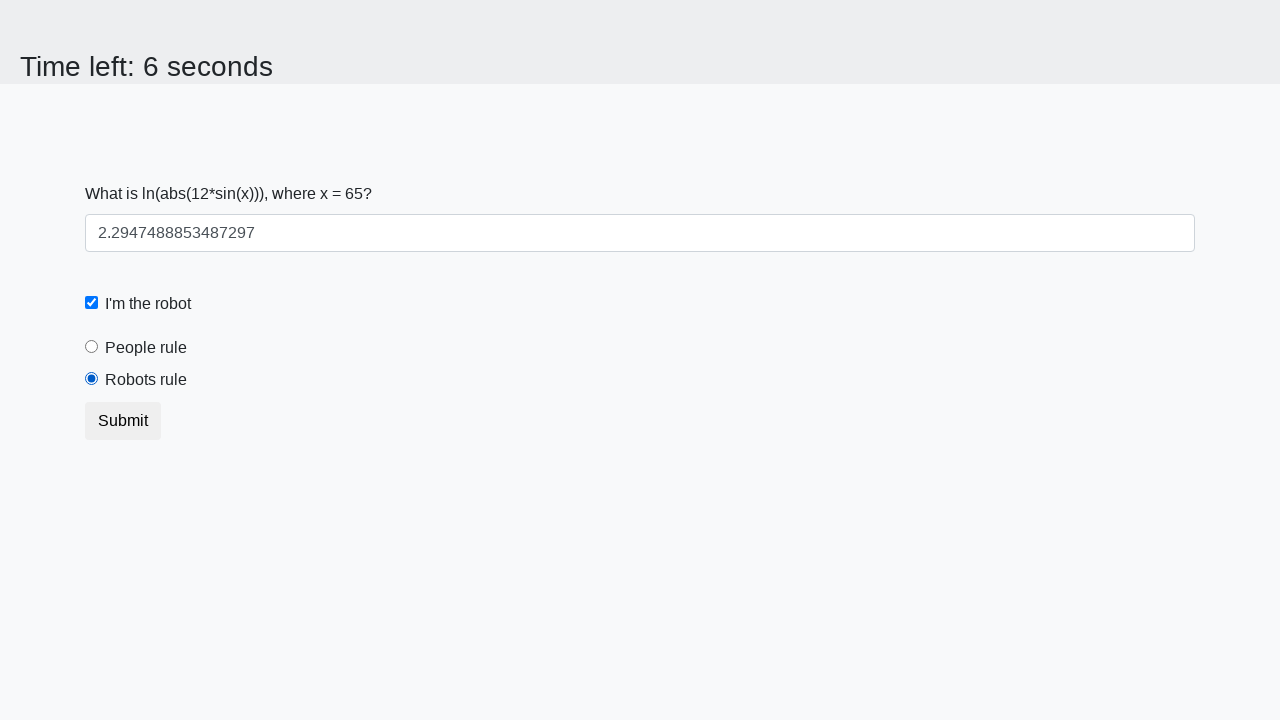

Clicked the submit button to submit the form at (123, 421) on .btn.btn-default
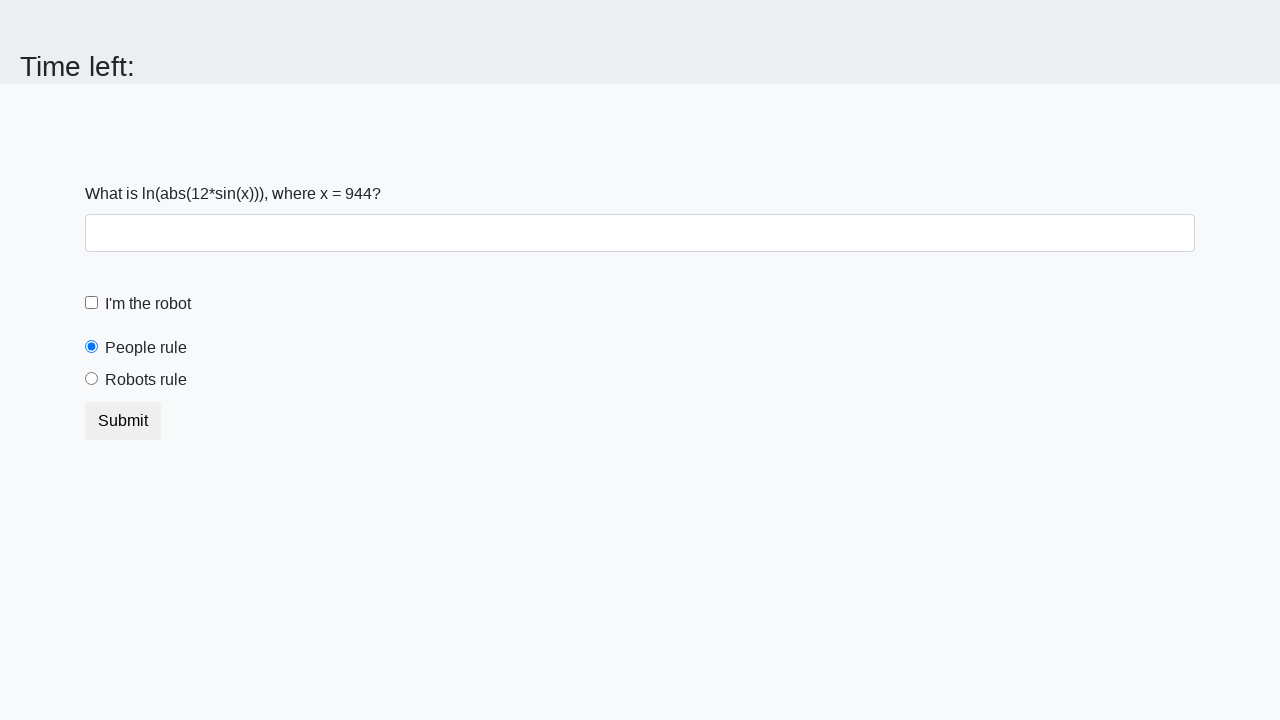

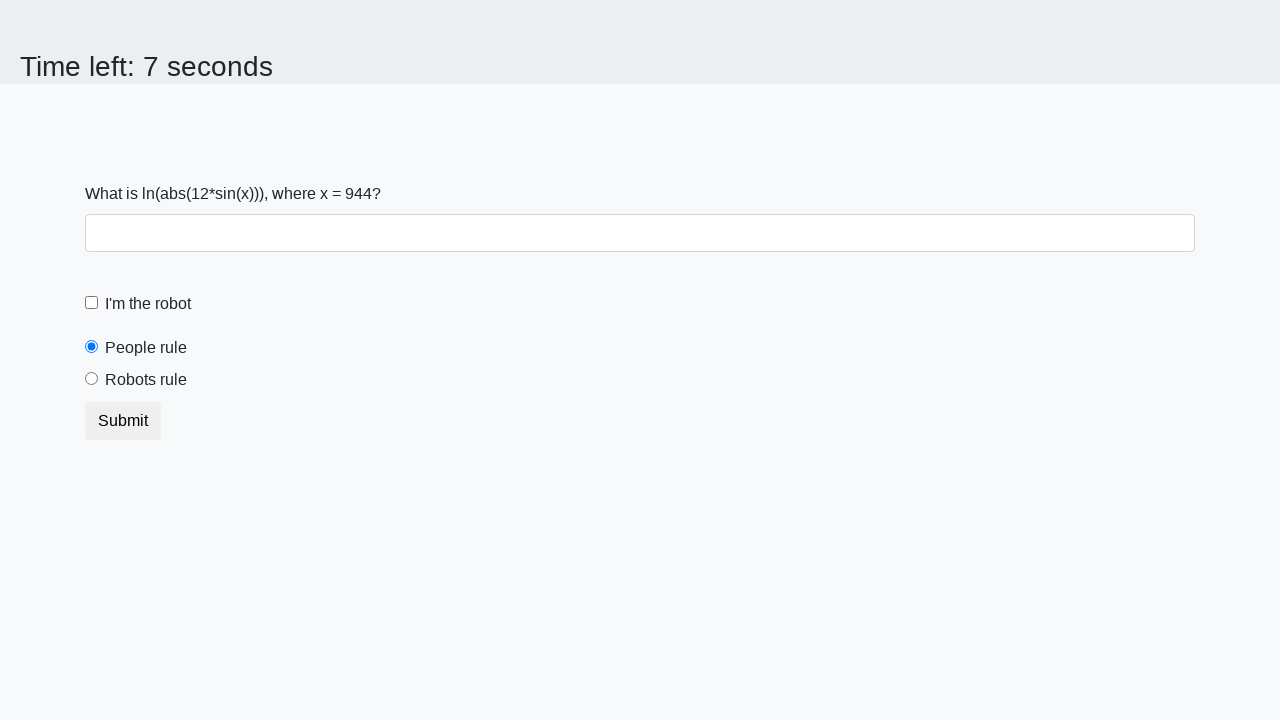